Tests keyboard input functionality by clicking on a name field, entering a name, and clicking a button on the Formy keypress practice page

Starting URL: https://formy-project.herokuapp.com/keypress

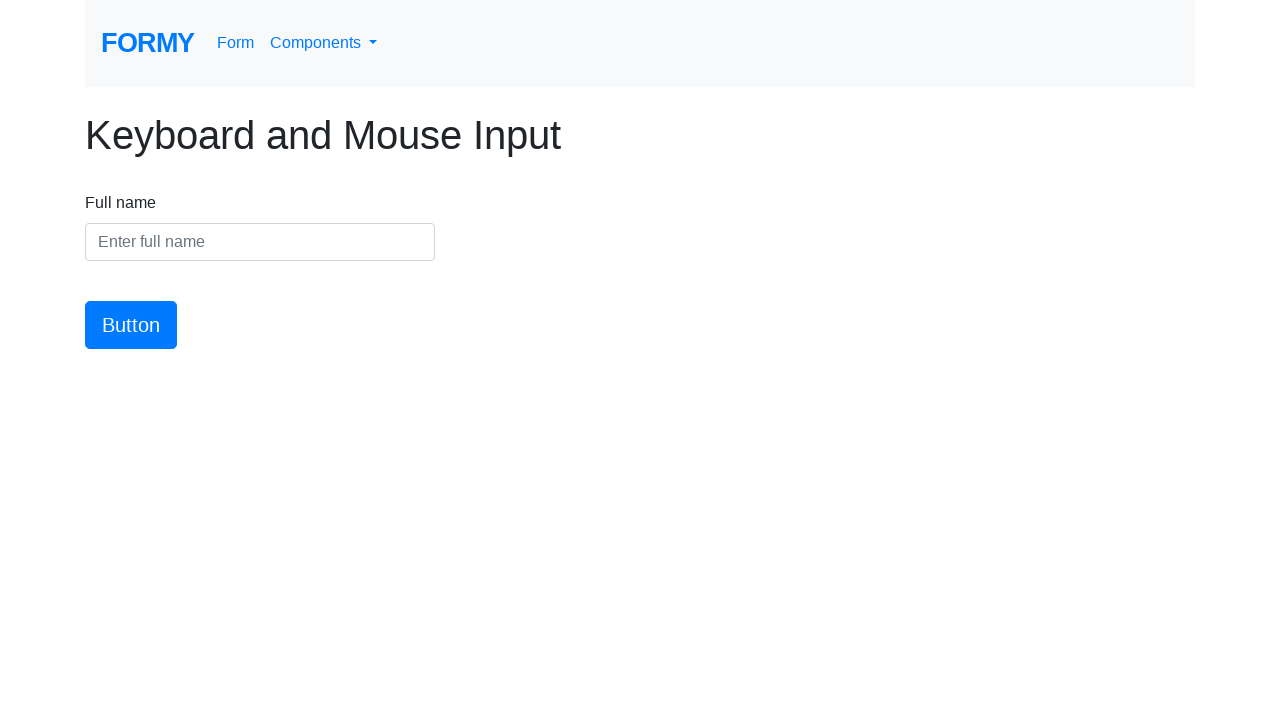

Clicked on the name input field at (260, 242) on #name
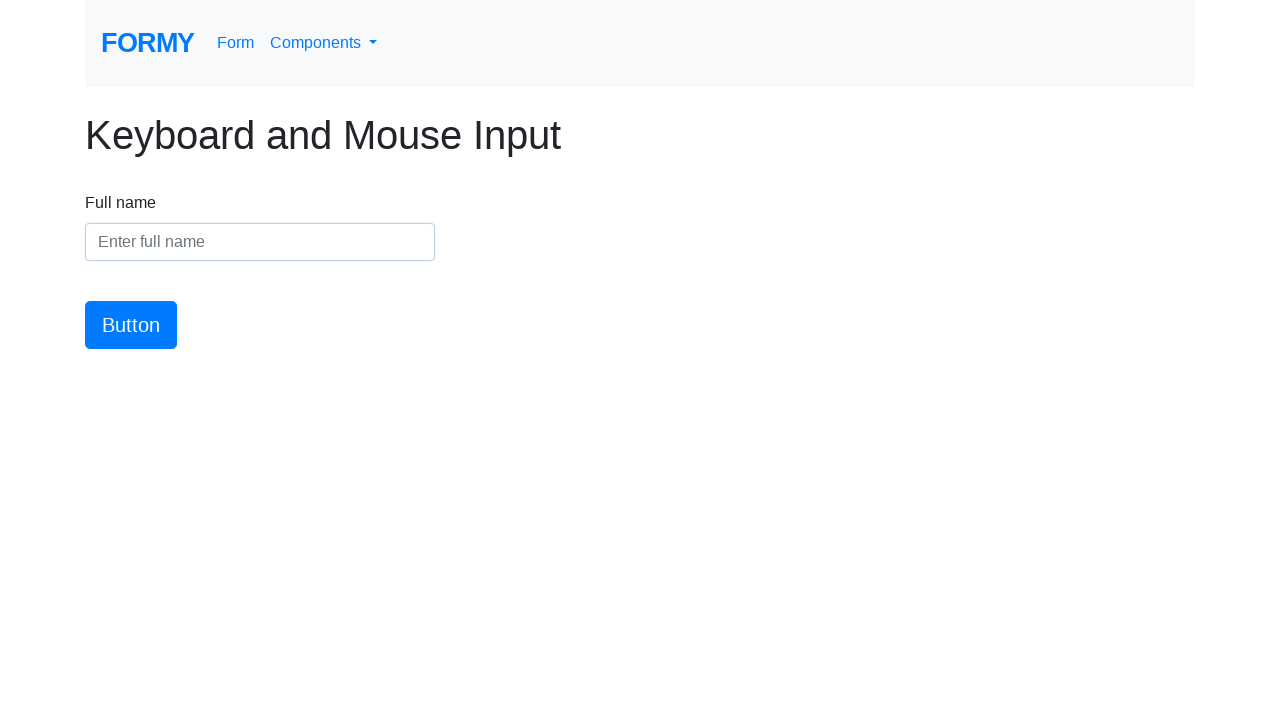

Entered 'Marcus Wellington' into the name field on #name
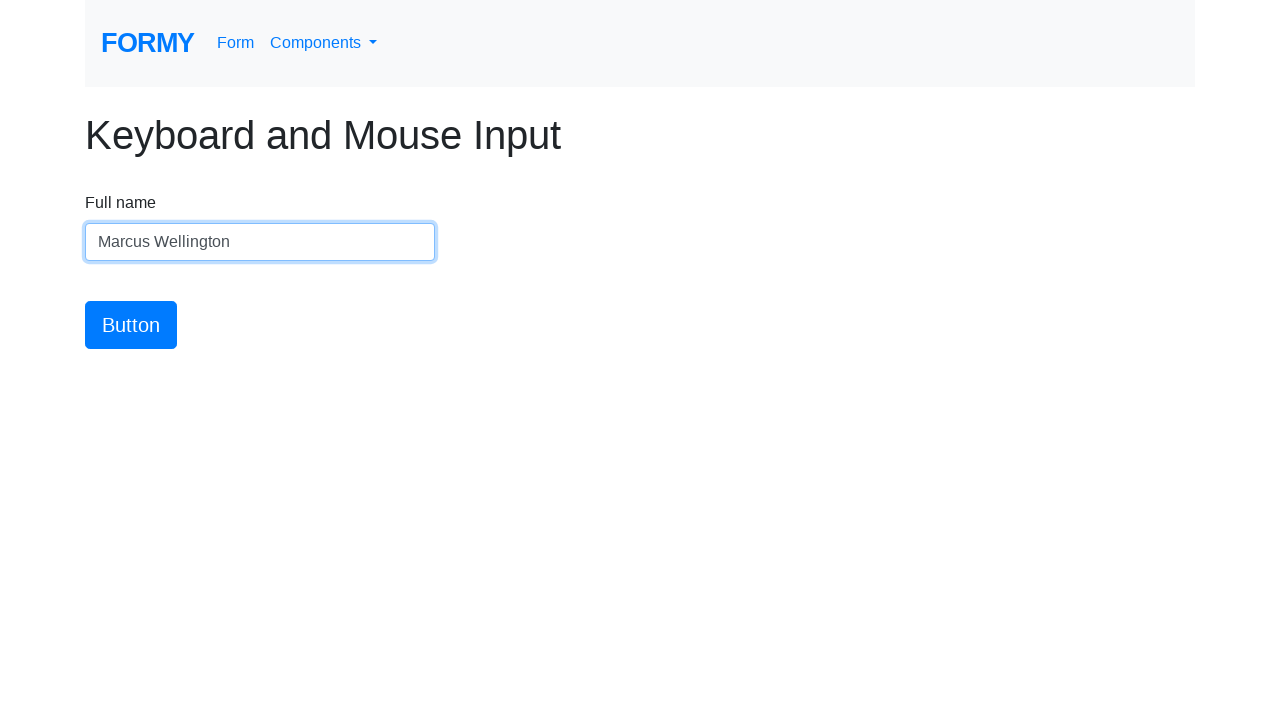

Clicked the submit button at (131, 325) on #button
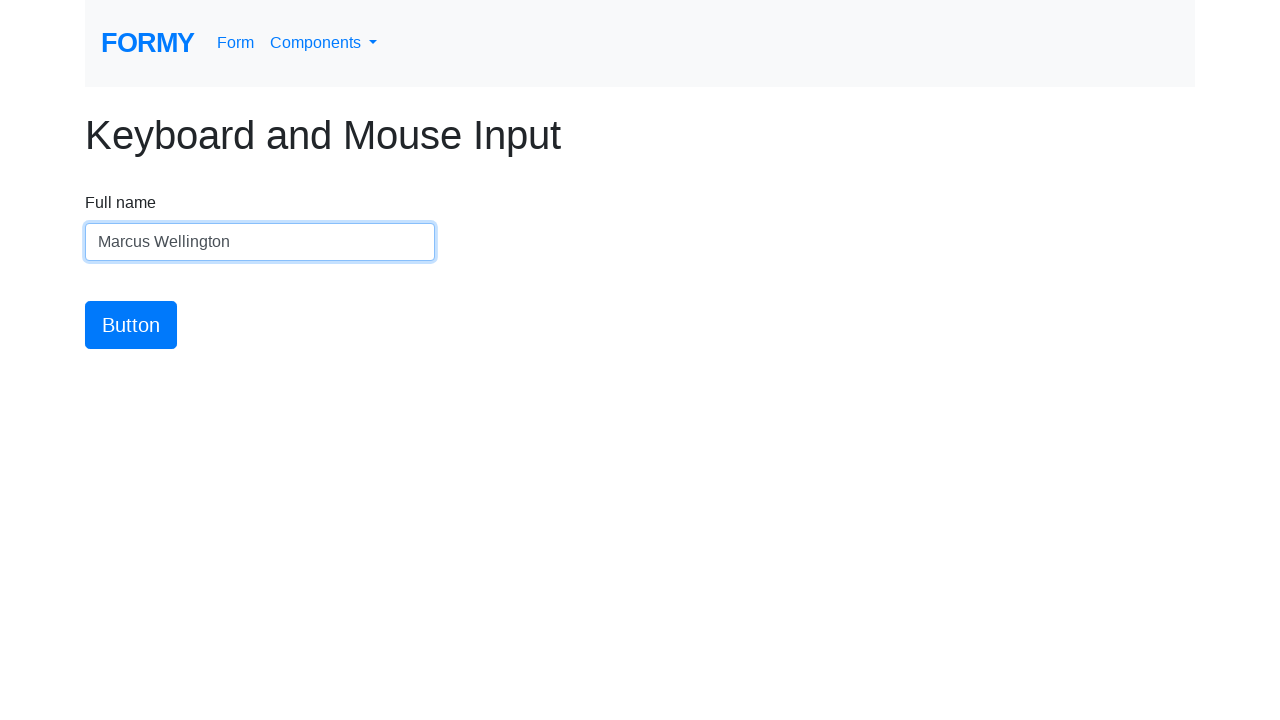

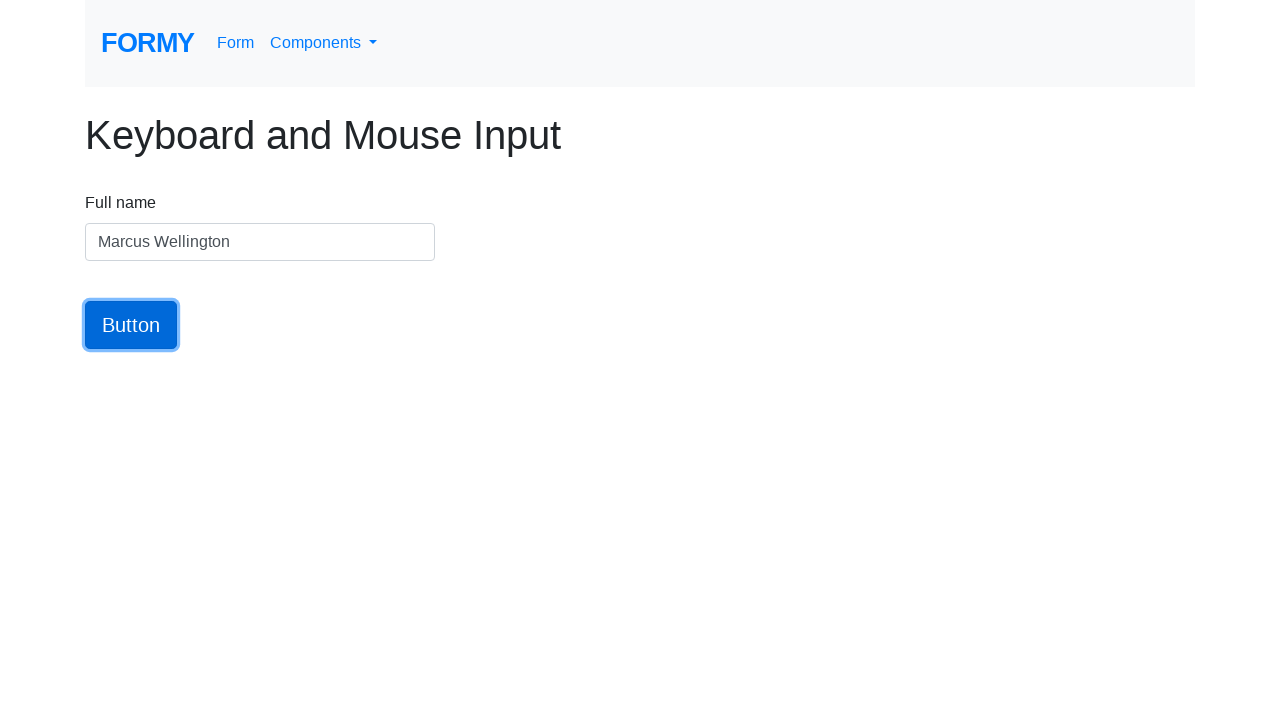